Navigates to the Broken Images page on the-internet.herokuapp.com and verifies that images are present on the page

Starting URL: https://the-internet.herokuapp.com/

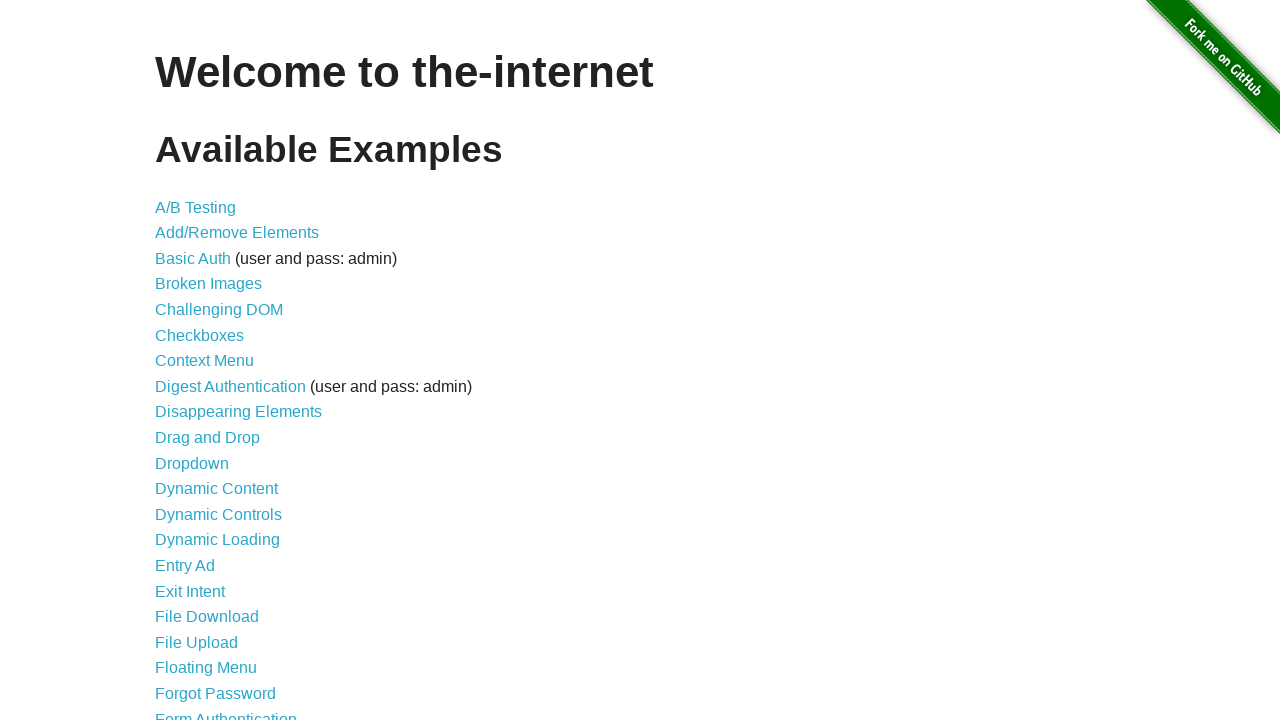

Clicked on the 'Broken Images' link at (208, 284) on text=Broken Images
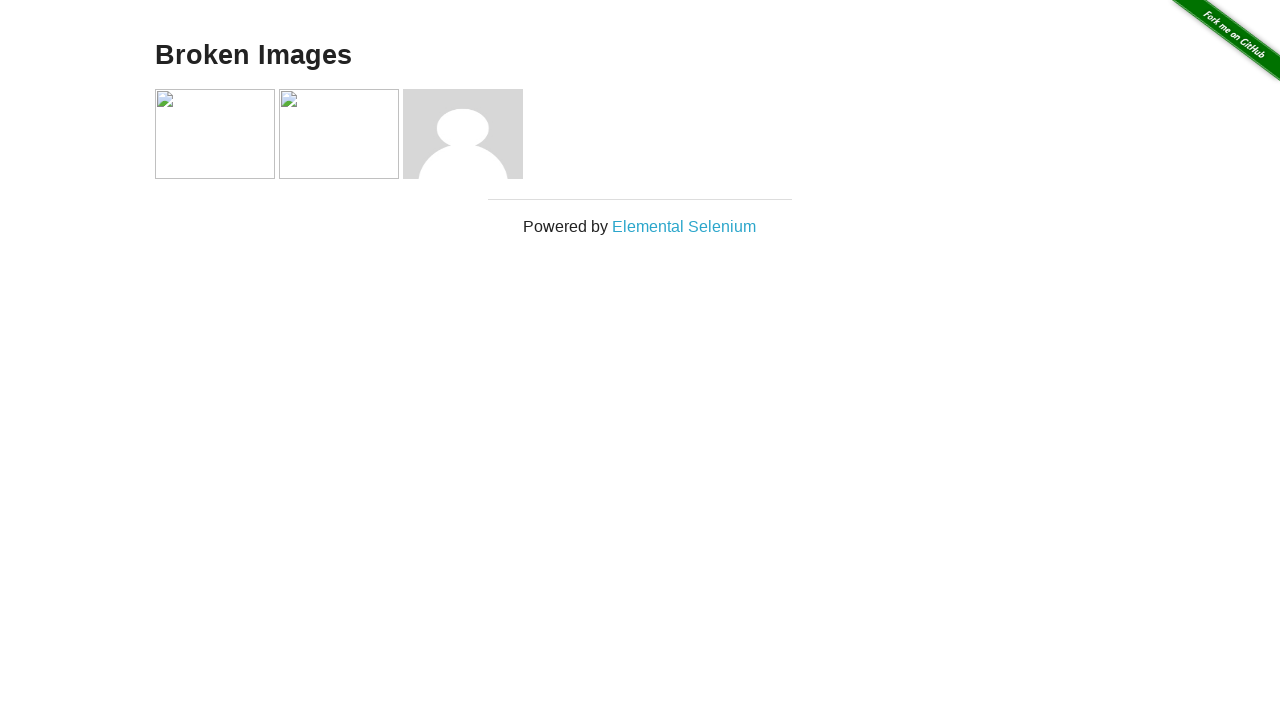

Images section loaded on the Broken Images page
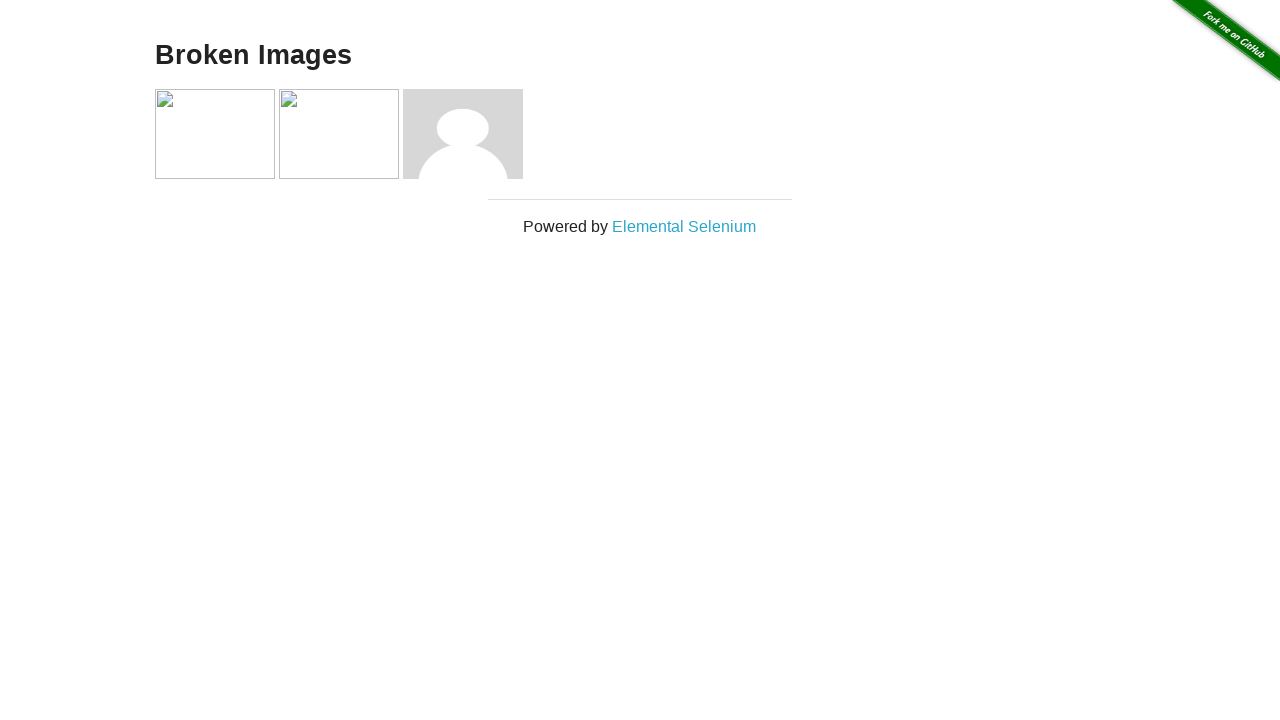

Located all images on the page
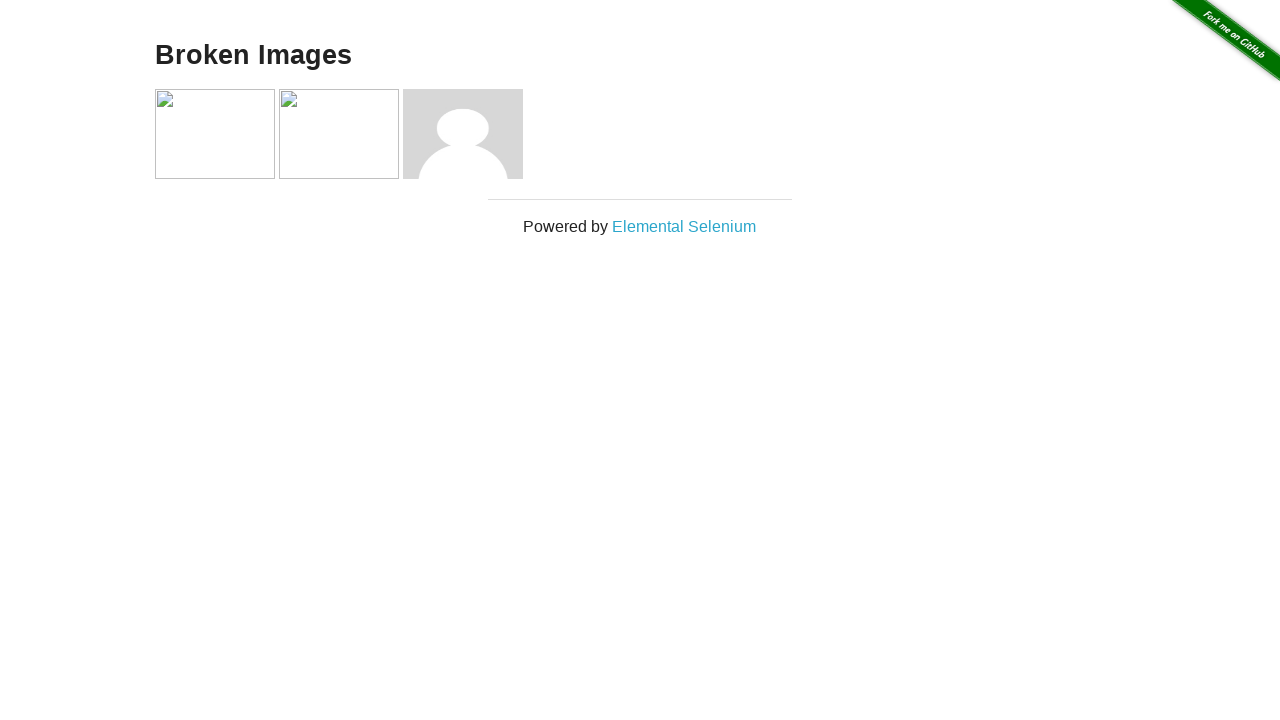

Verified that images are present on the Broken Images page
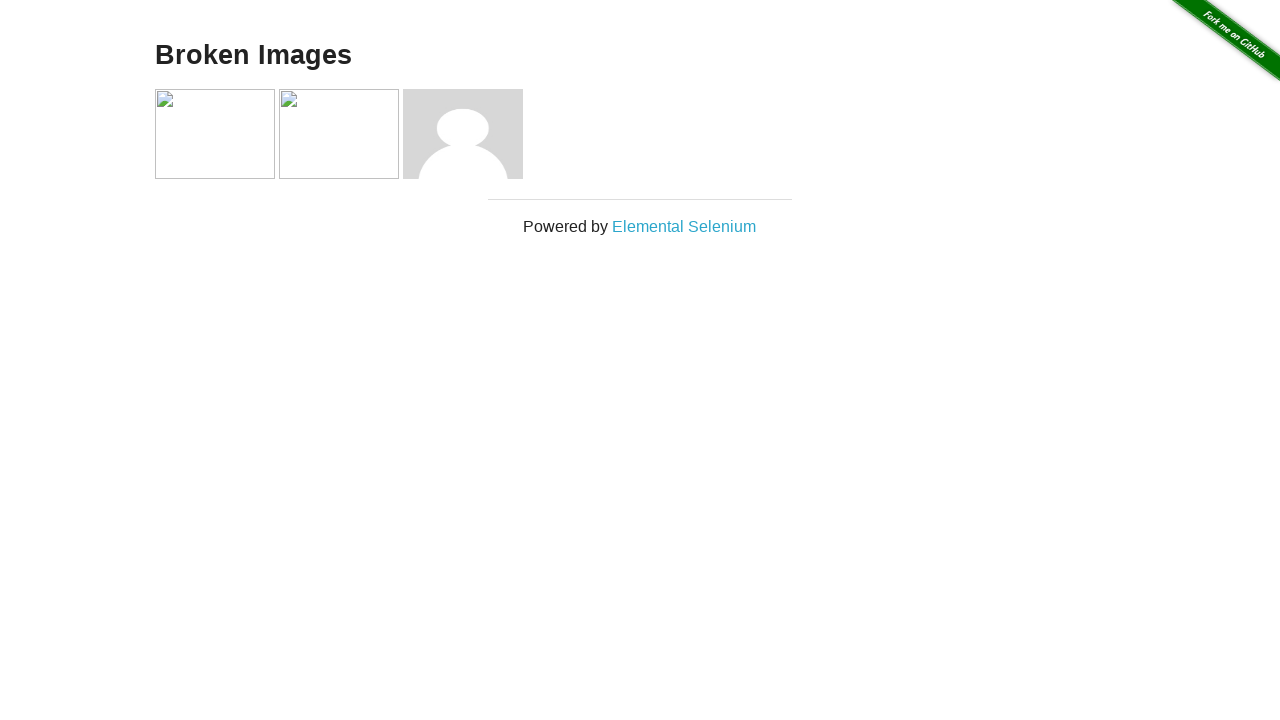

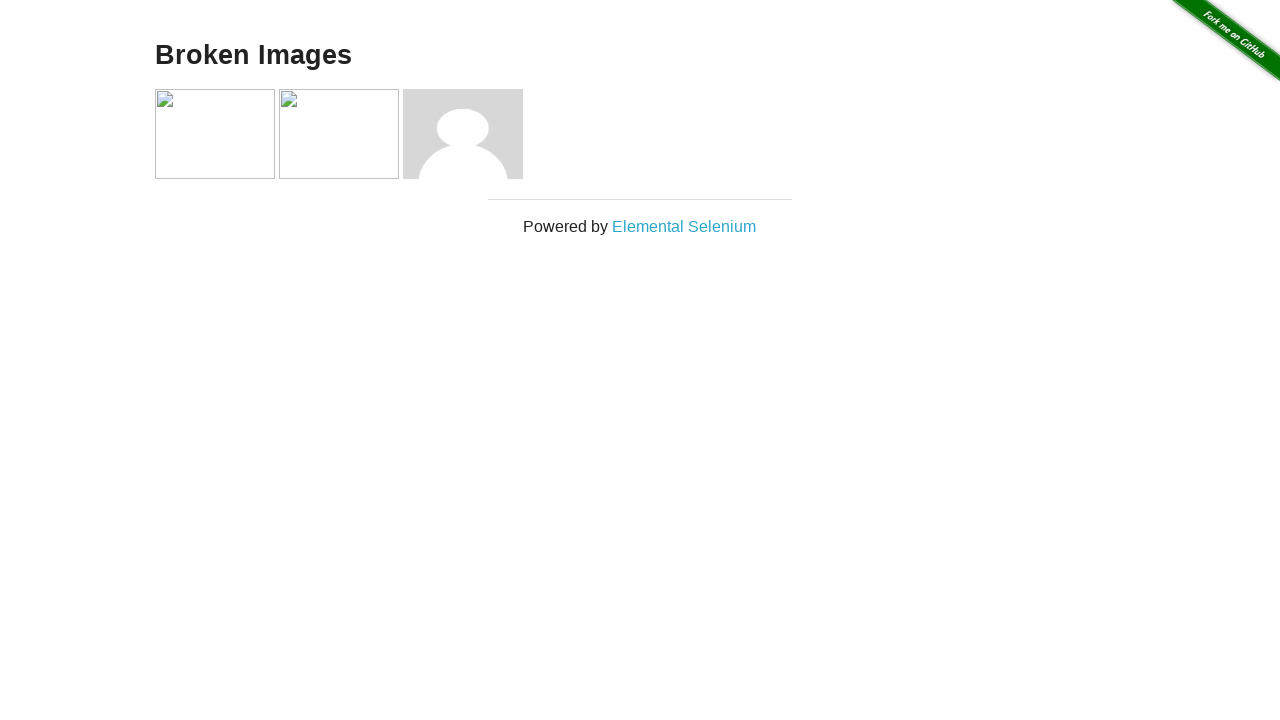